Tests selecting an option from a dropdown using Playwright's built-in select_option method to choose "Option 1"

Starting URL: https://the-internet.herokuapp.com/dropdown

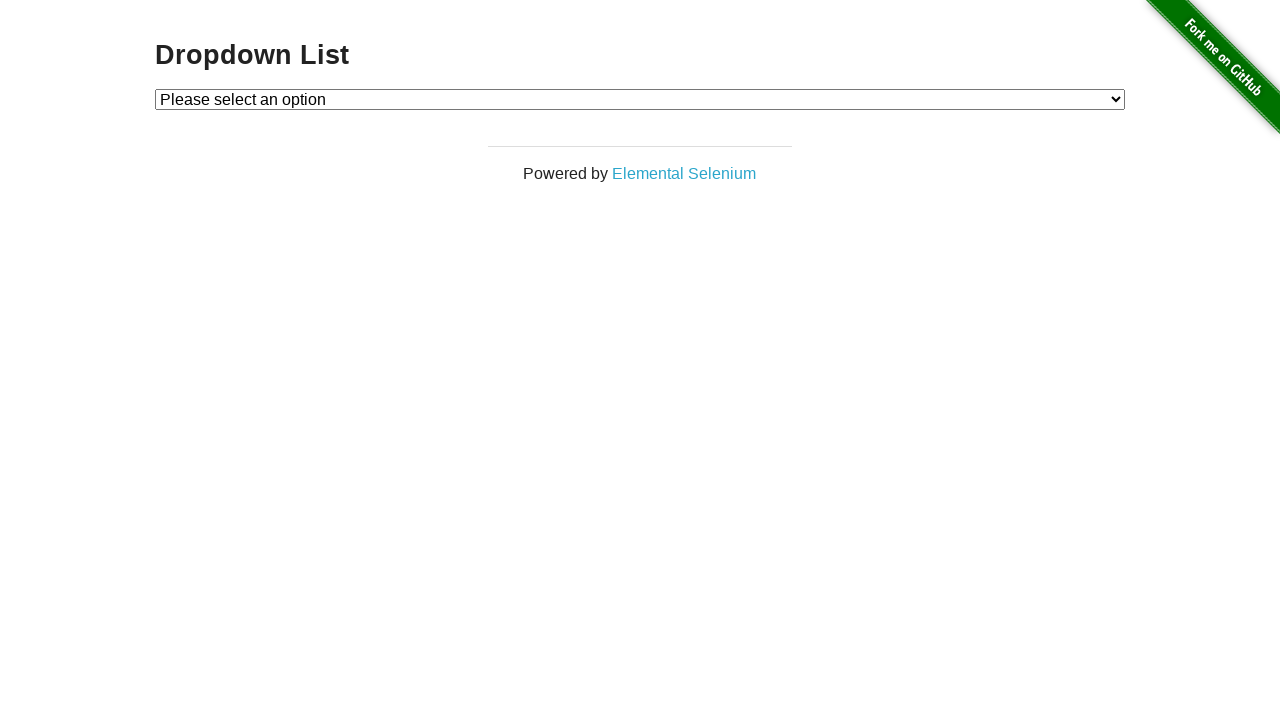

Selected 'Option 1' from the dropdown using select_option on #dropdown
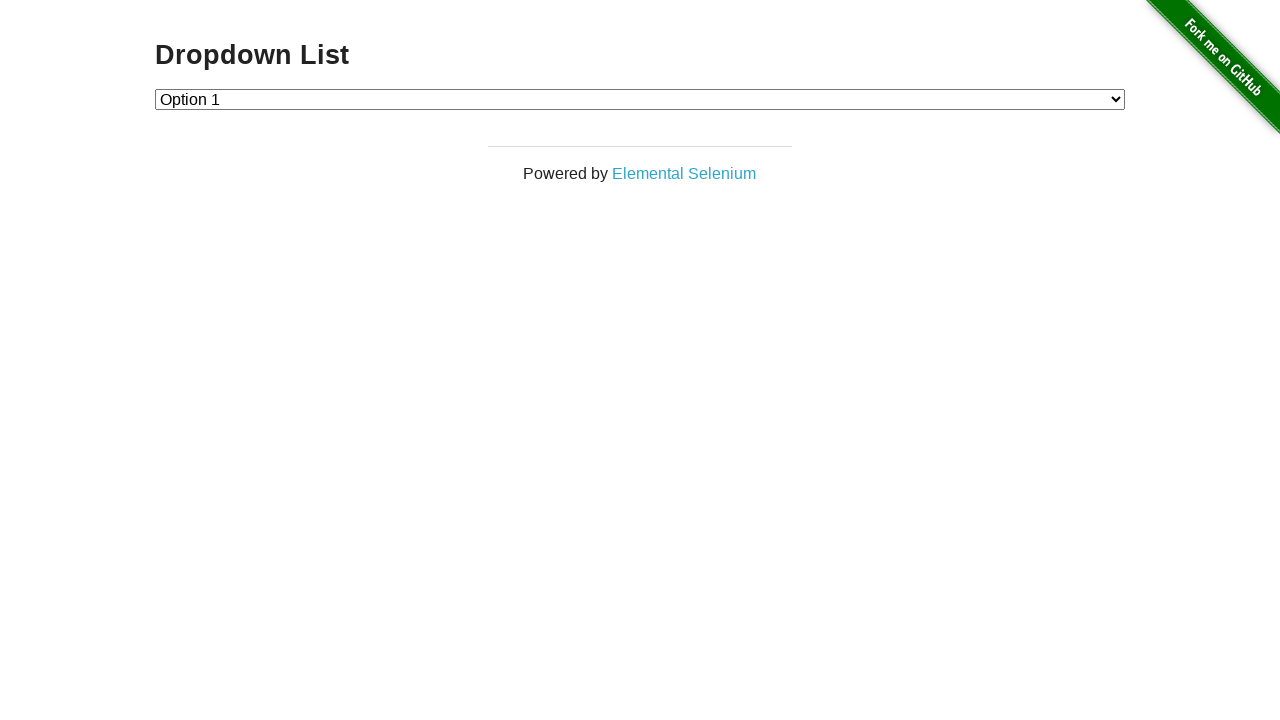

Retrieved the text content of the selected dropdown option
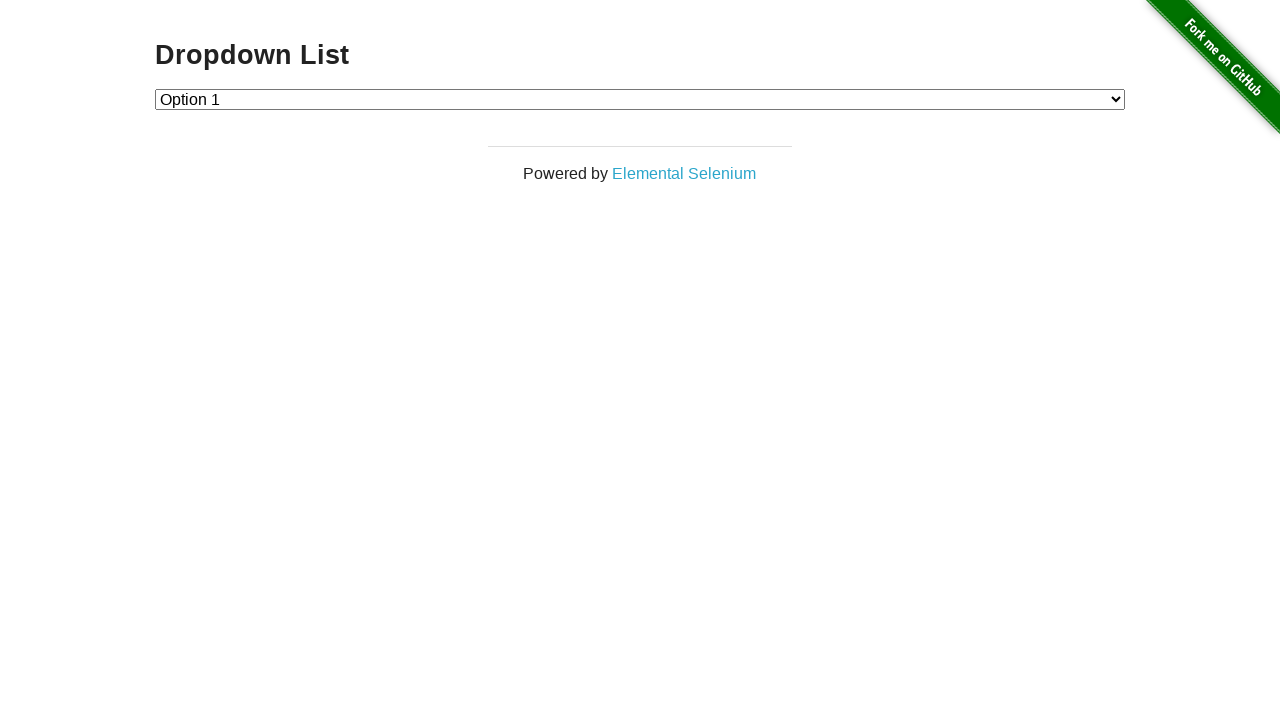

Verified that 'Option 1' is correctly selected in the dropdown
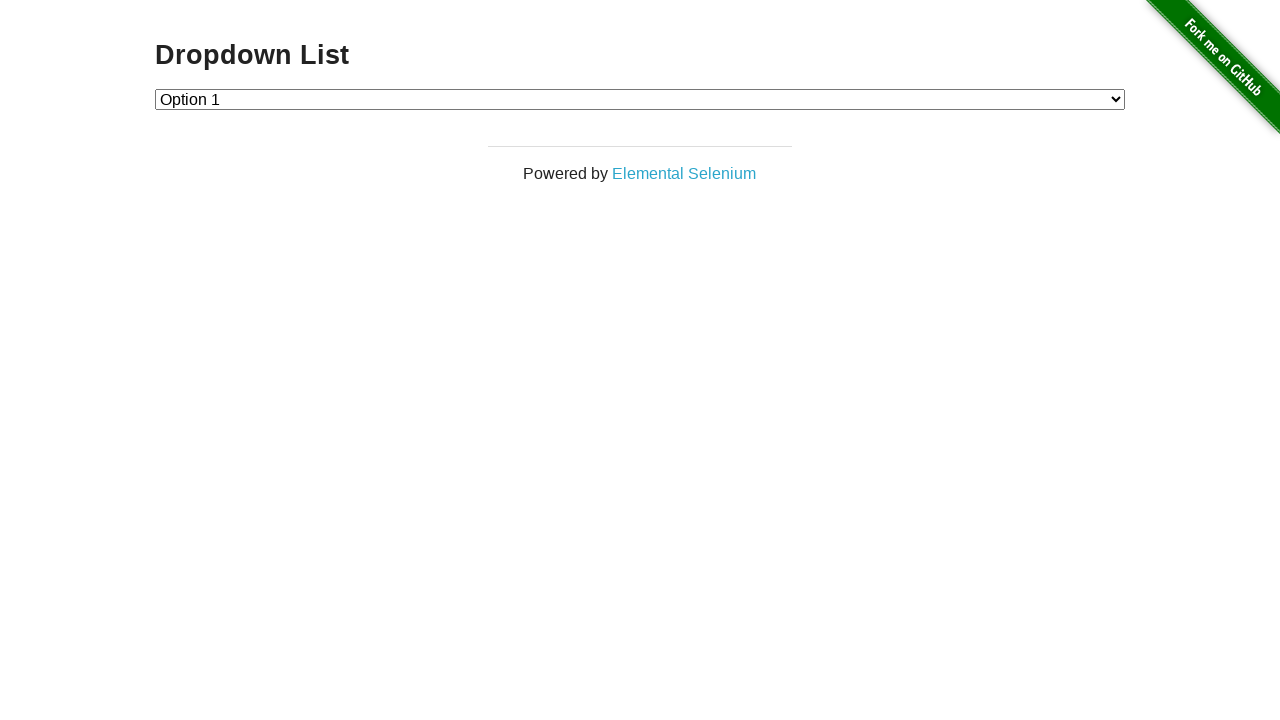

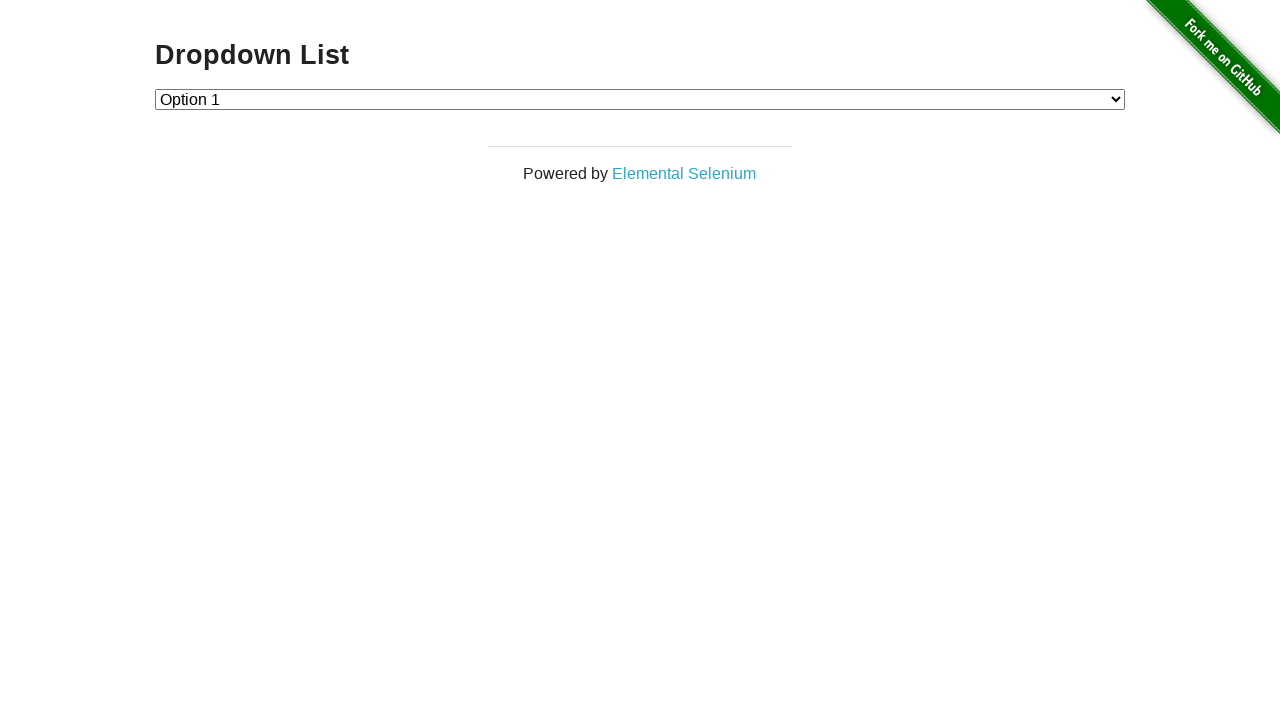